Tests dynamic loading by clicking a start button and verifying that "Hello World!" text appears

Starting URL: https://automationfc.github.io/dynamic-loading/

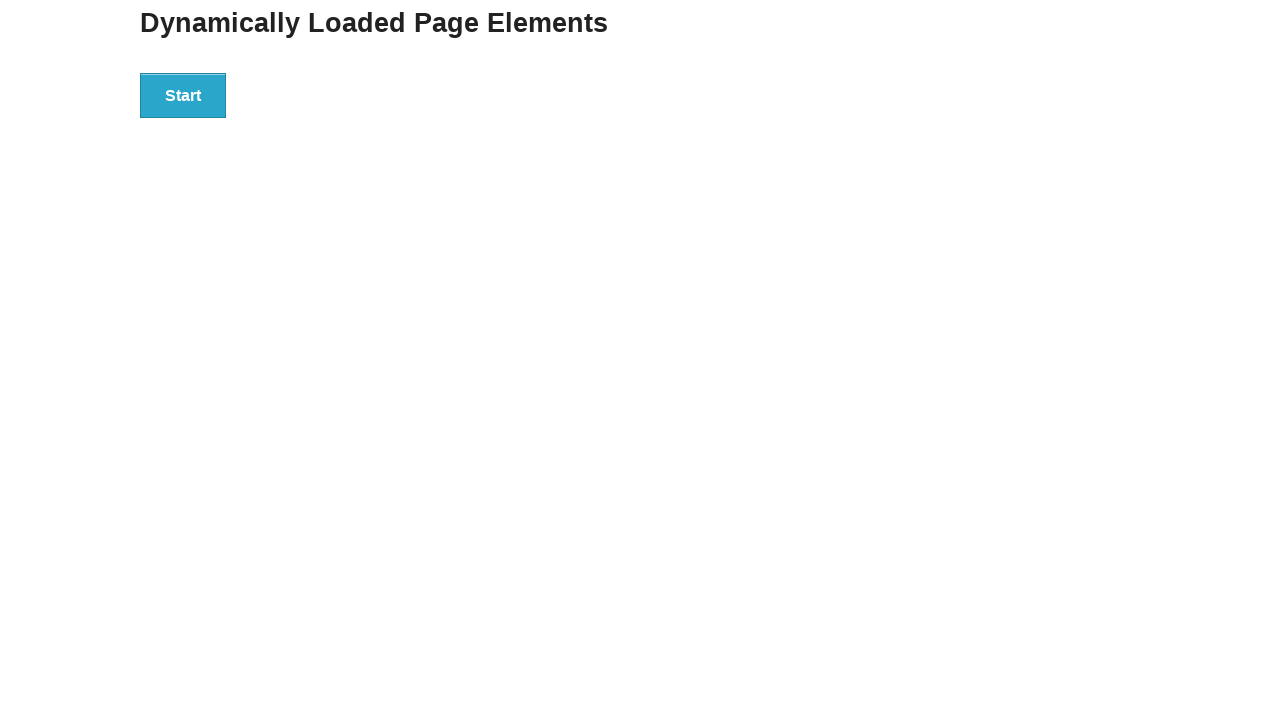

Clicked start button to trigger dynamic loading at (183, 95) on xpath=//div[@id='start']/button
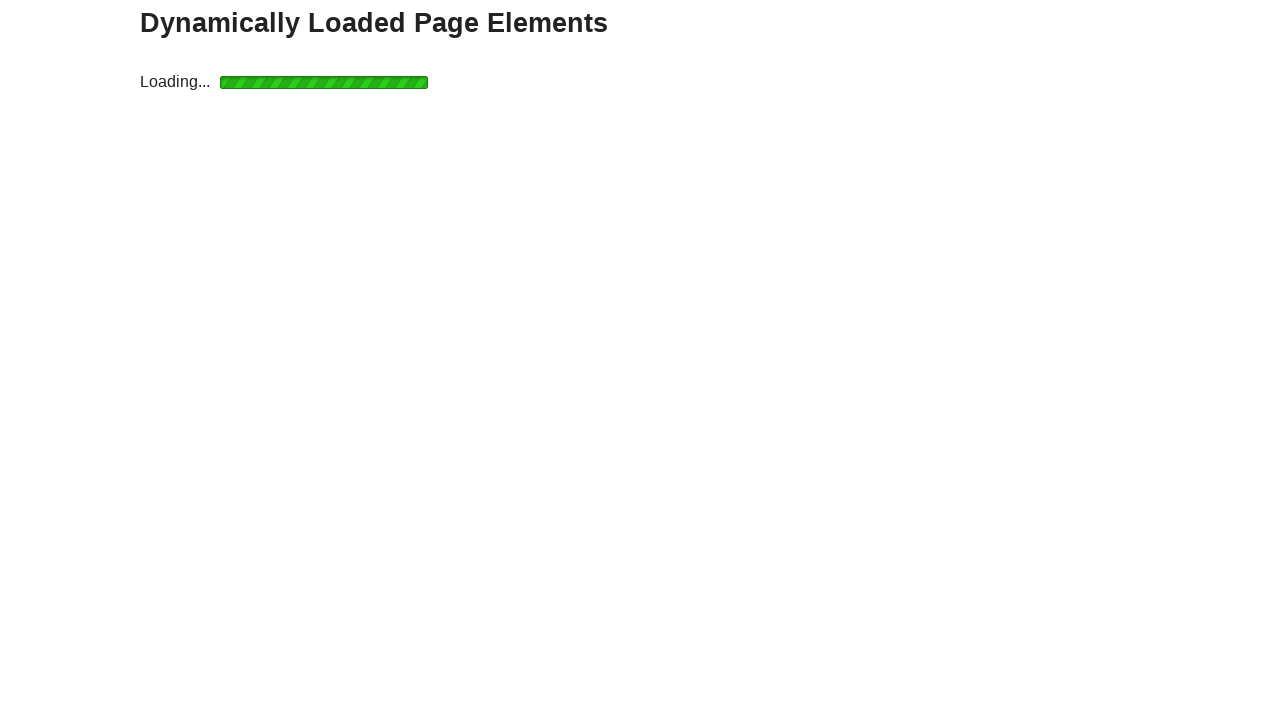

Located 'Hello World!' element
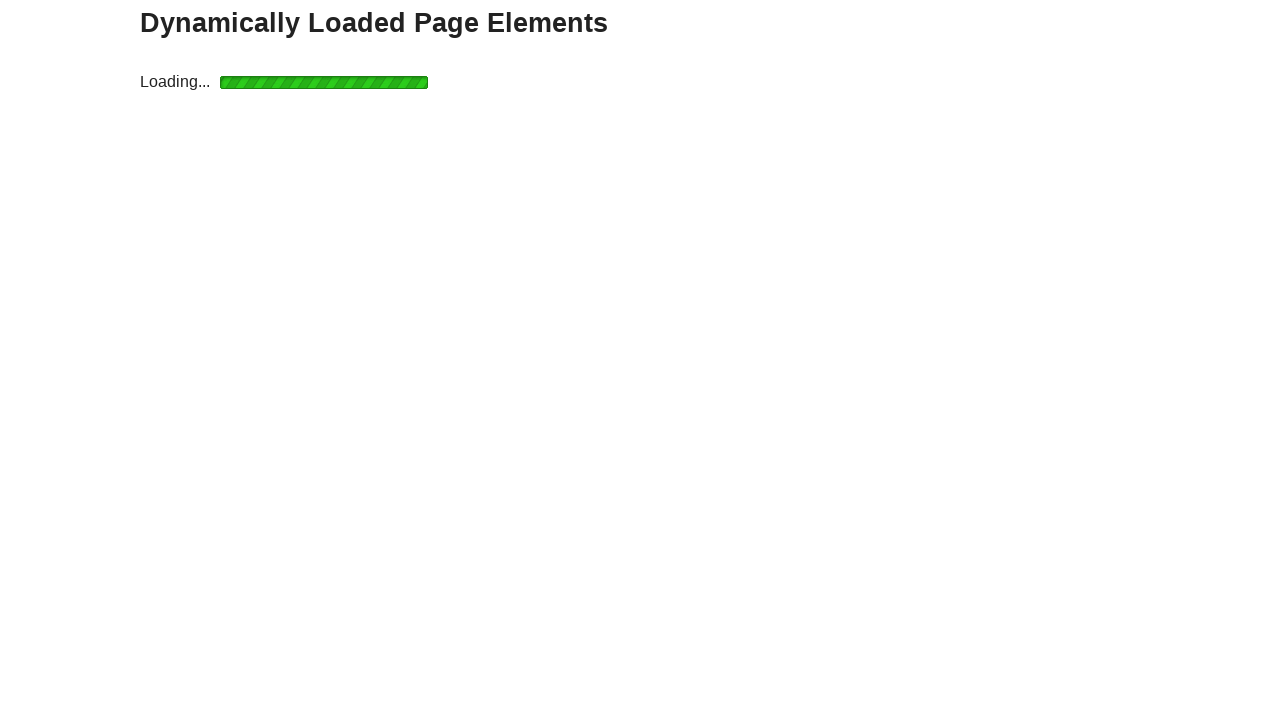

Waited for 'Hello World!' text to become visible
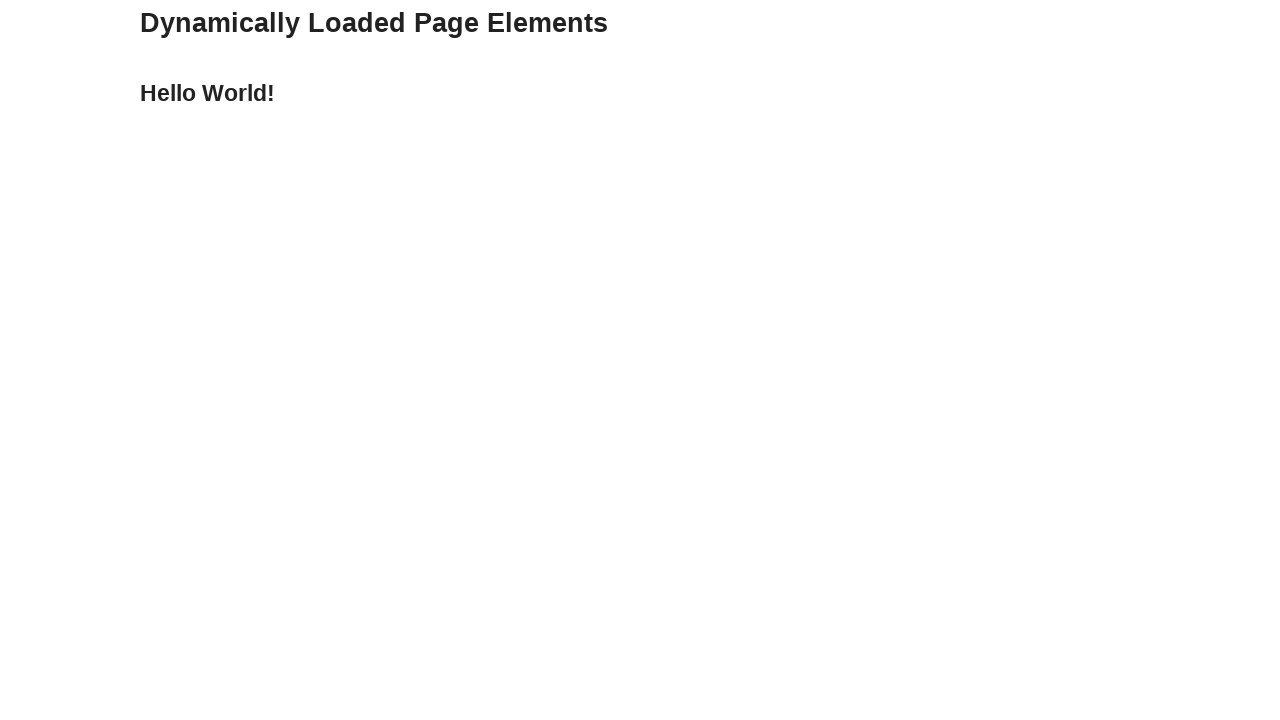

Verified that 'Hello World!' text content matches expected value
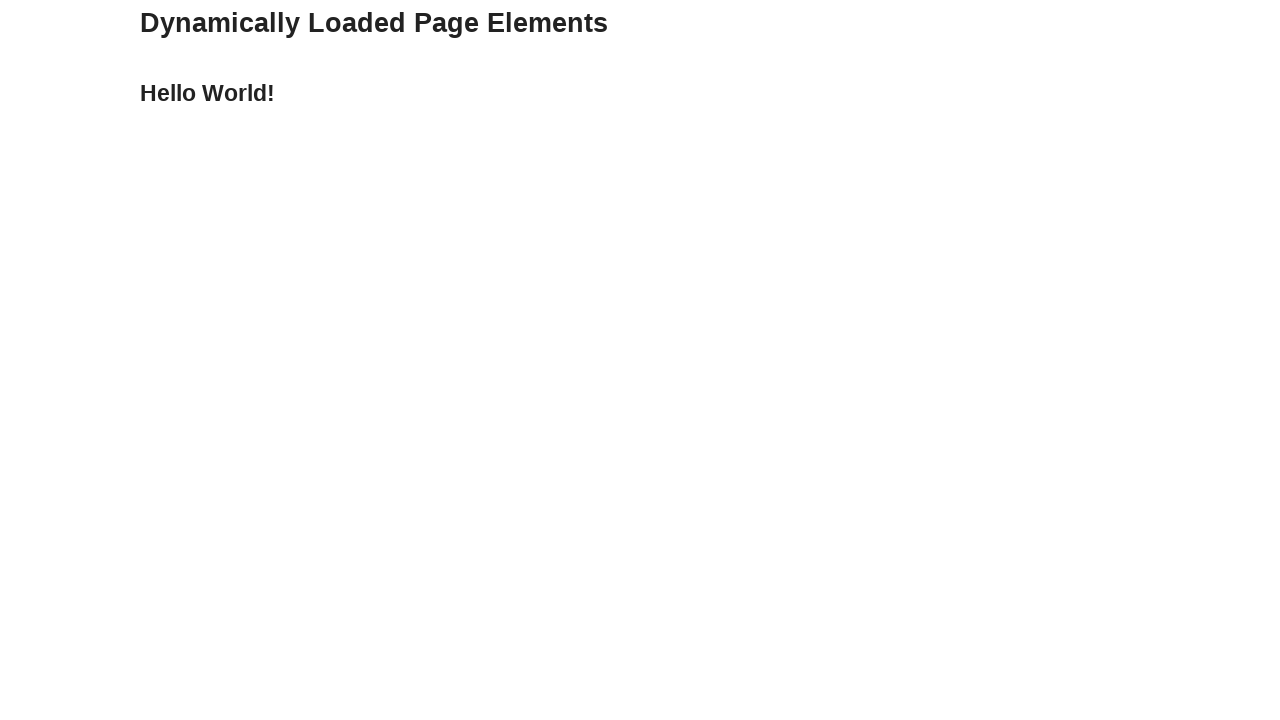

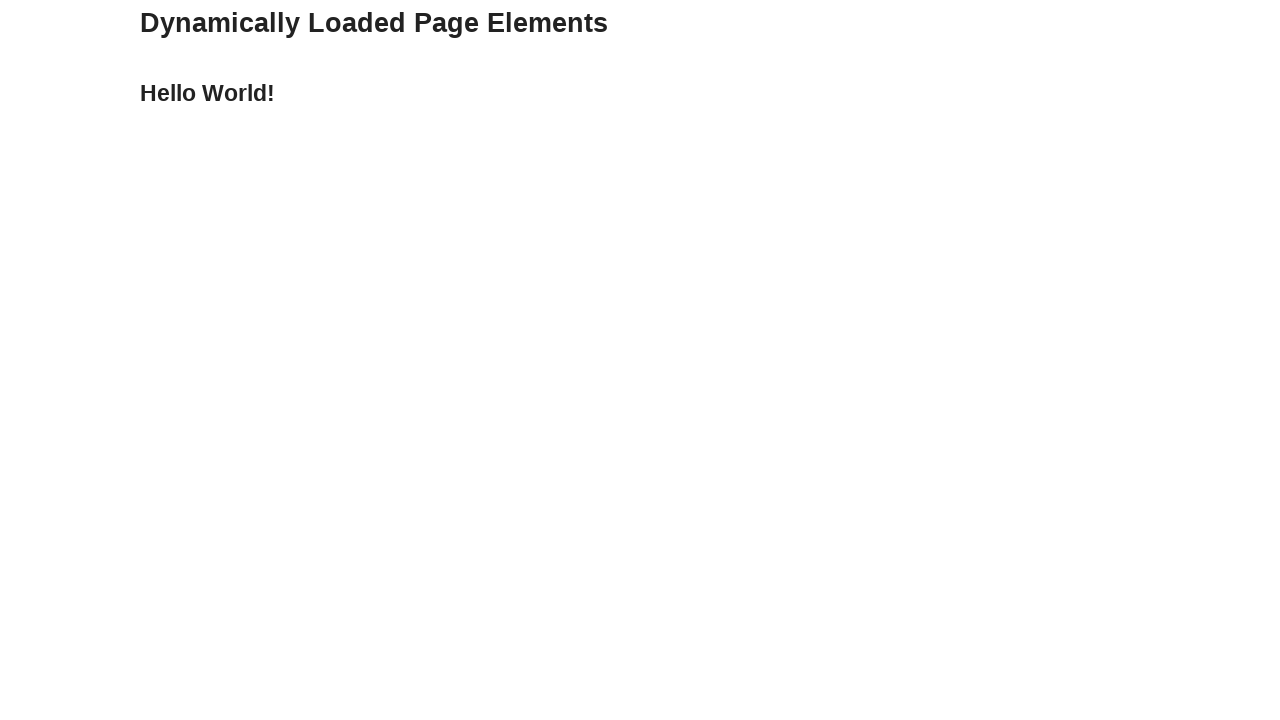